Tests password confirmation validation by entering different passwords in password and confirm password fields

Starting URL: https://alada.vn/tai-khoan/dang-ky.html

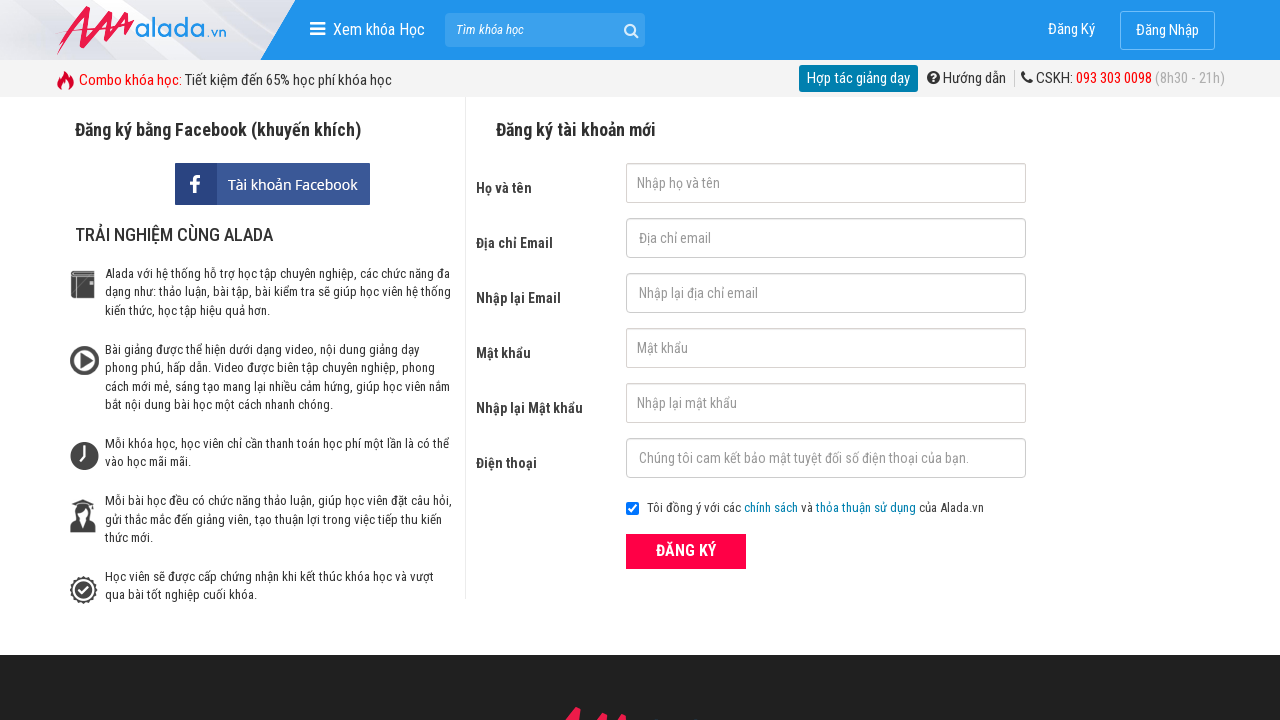

Cleared password field on input[name='txtPassword']
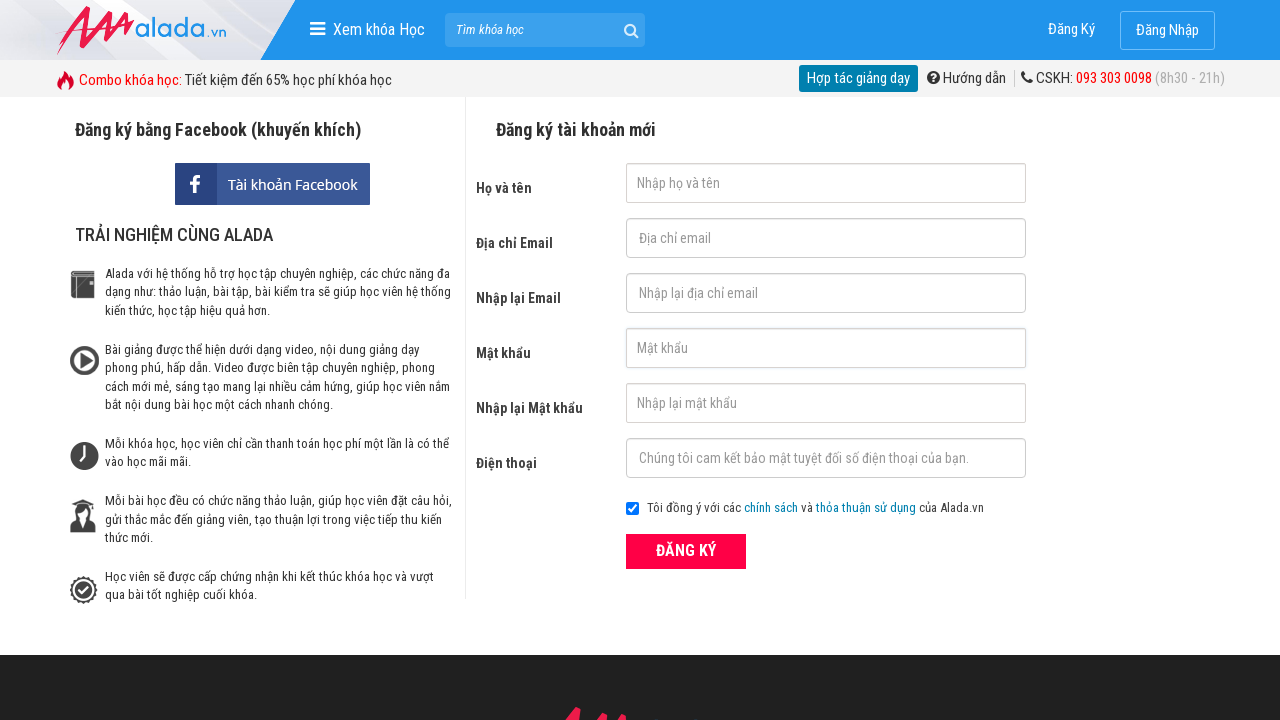

Clicked on password field at (826, 348) on input[name='txtPassword']
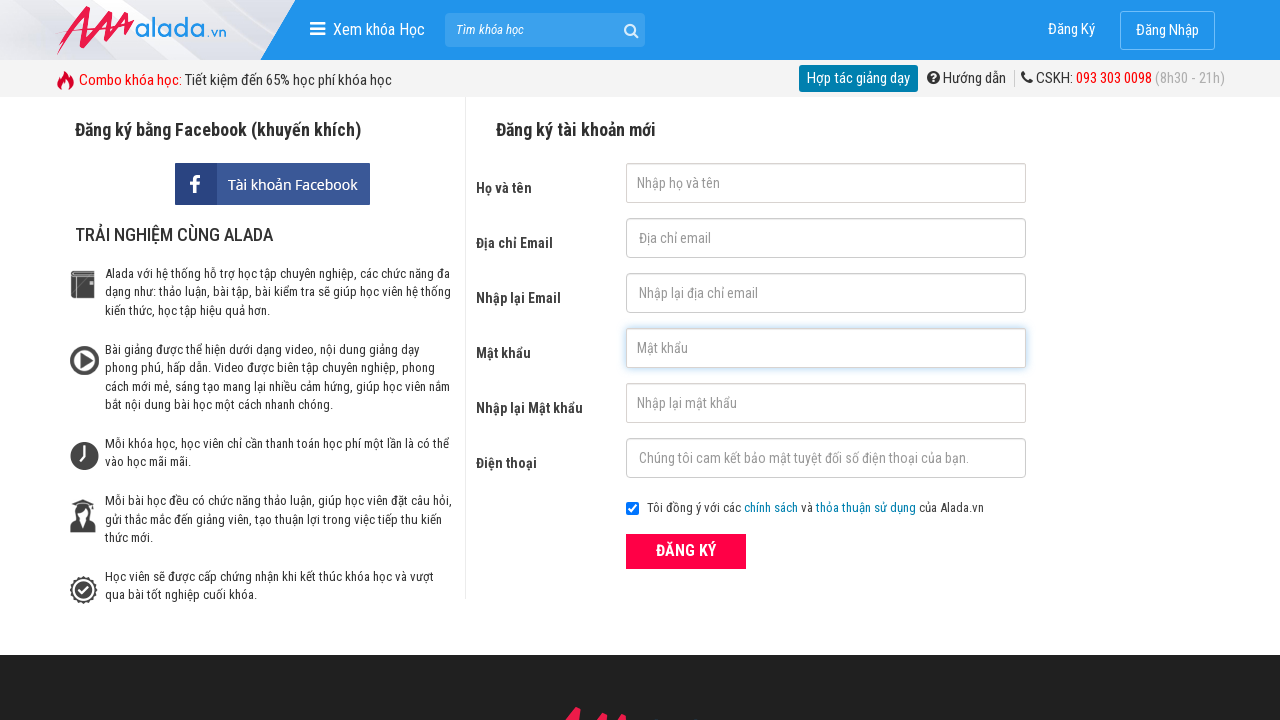

Filled password field with '123456789' on input[name='txtPassword']
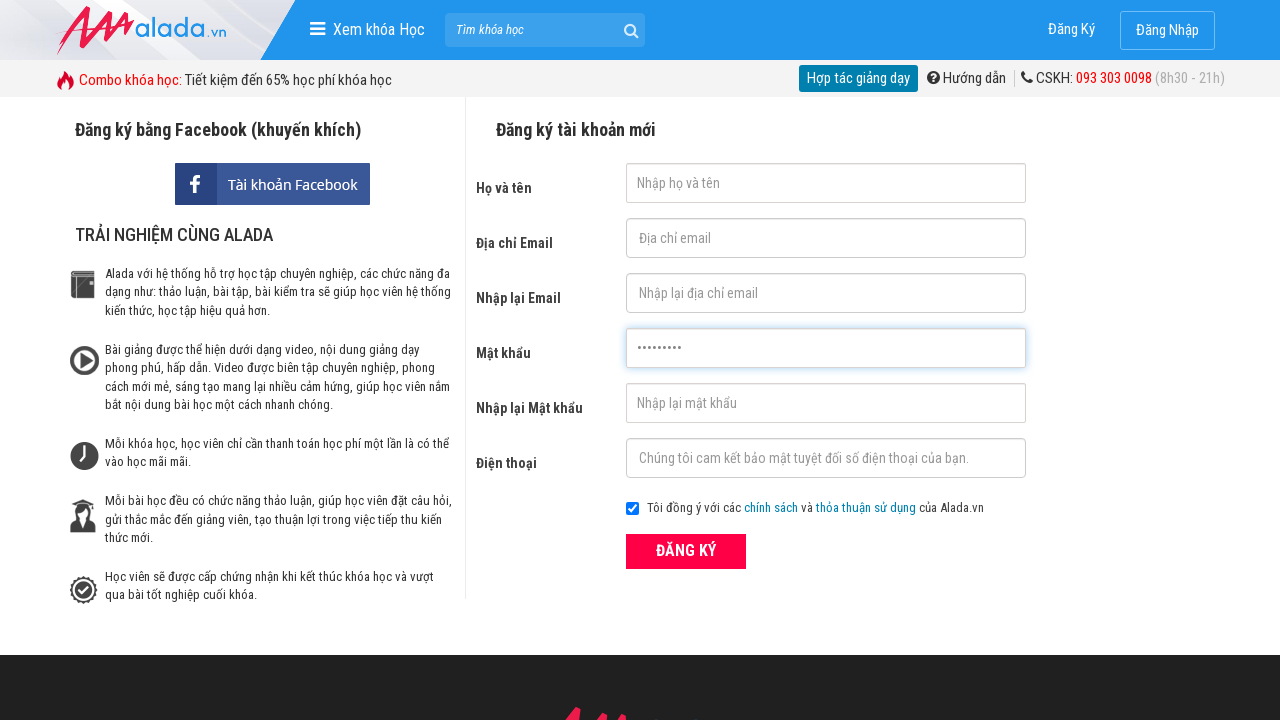

Cleared confirm password field on input[name='txtCPassword']
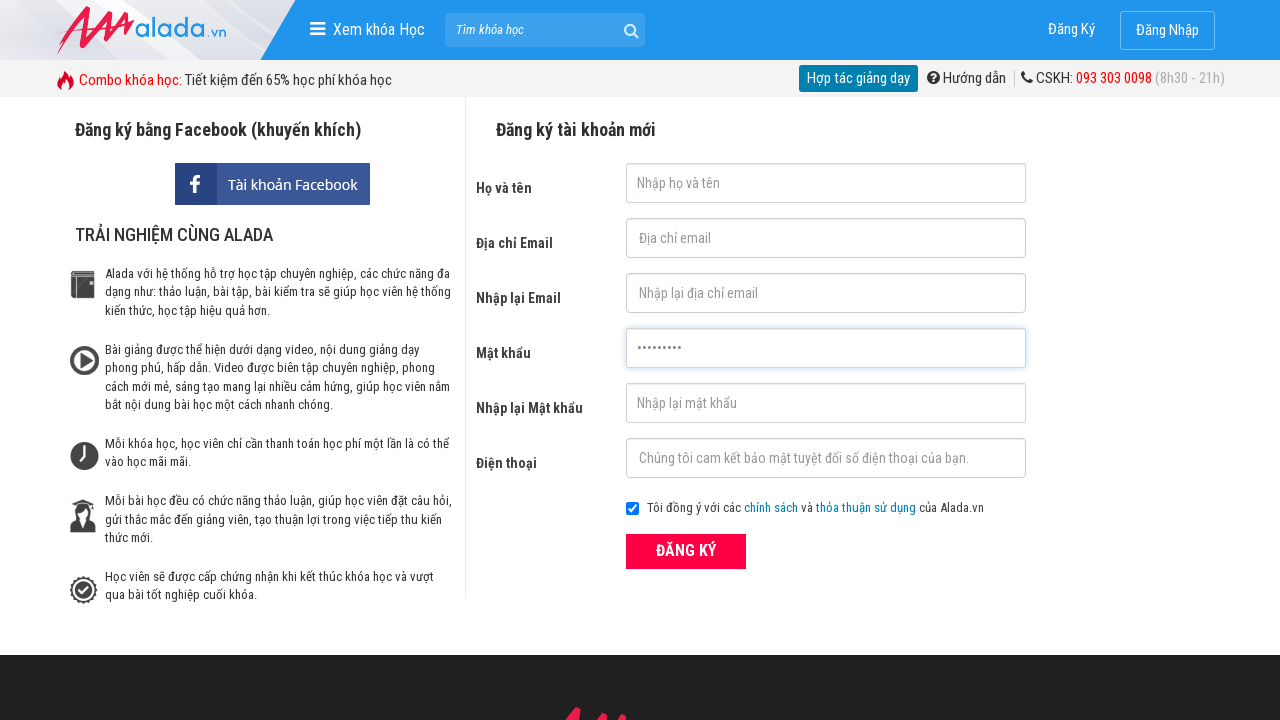

Clicked on confirm password field at (826, 403) on input[name='txtCPassword']
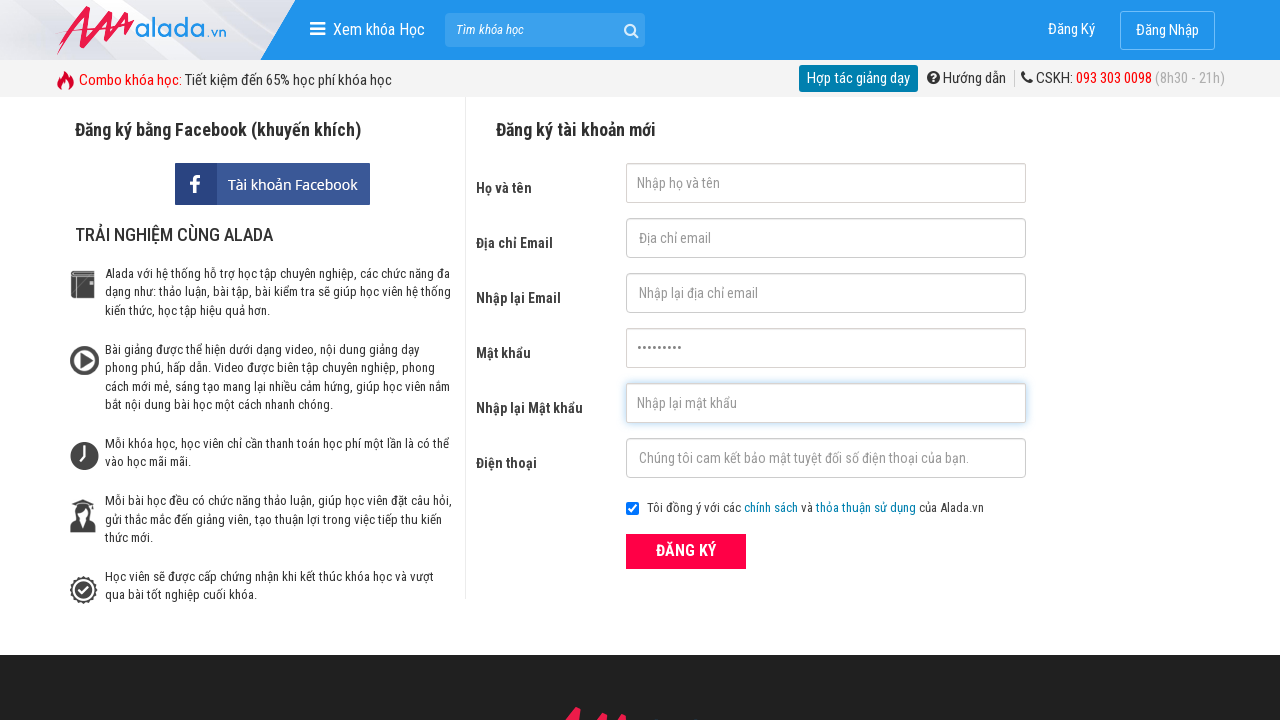

Filled confirm password field with '1234567' (mismatched password) on input[name='txtCPassword']
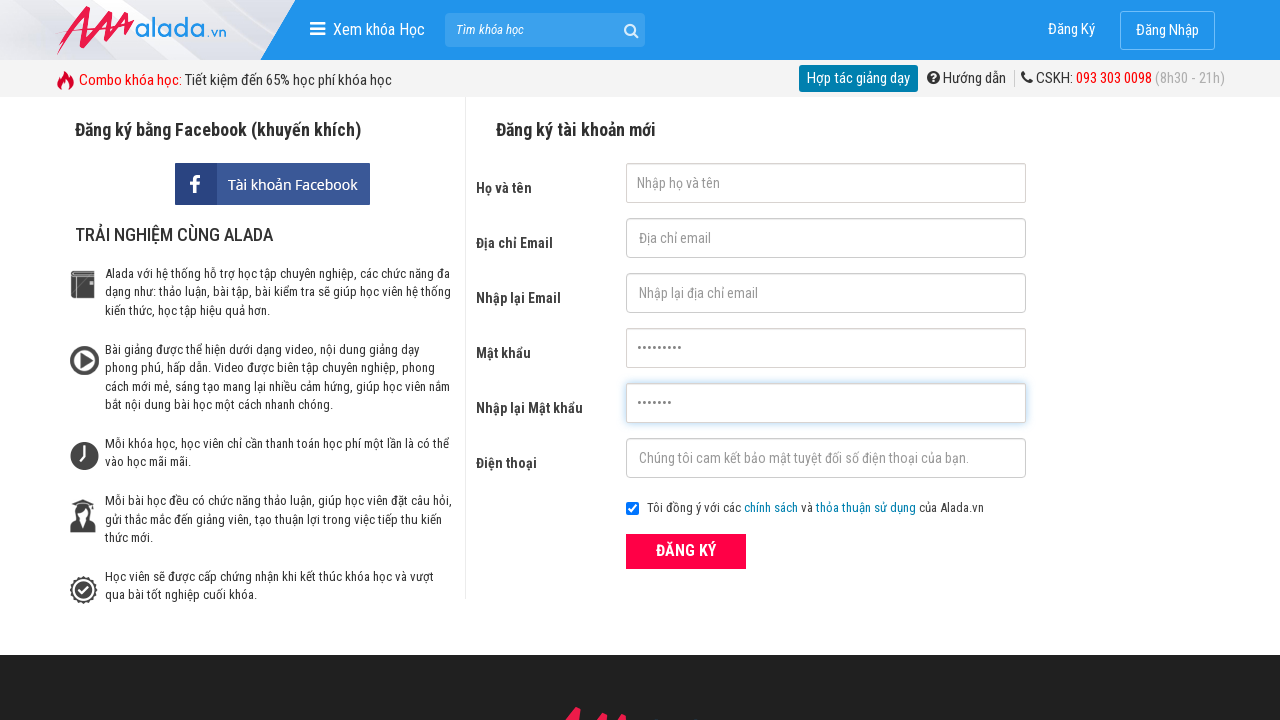

Clicked register button at (686, 551) on button.btn_pink_sm.fs16
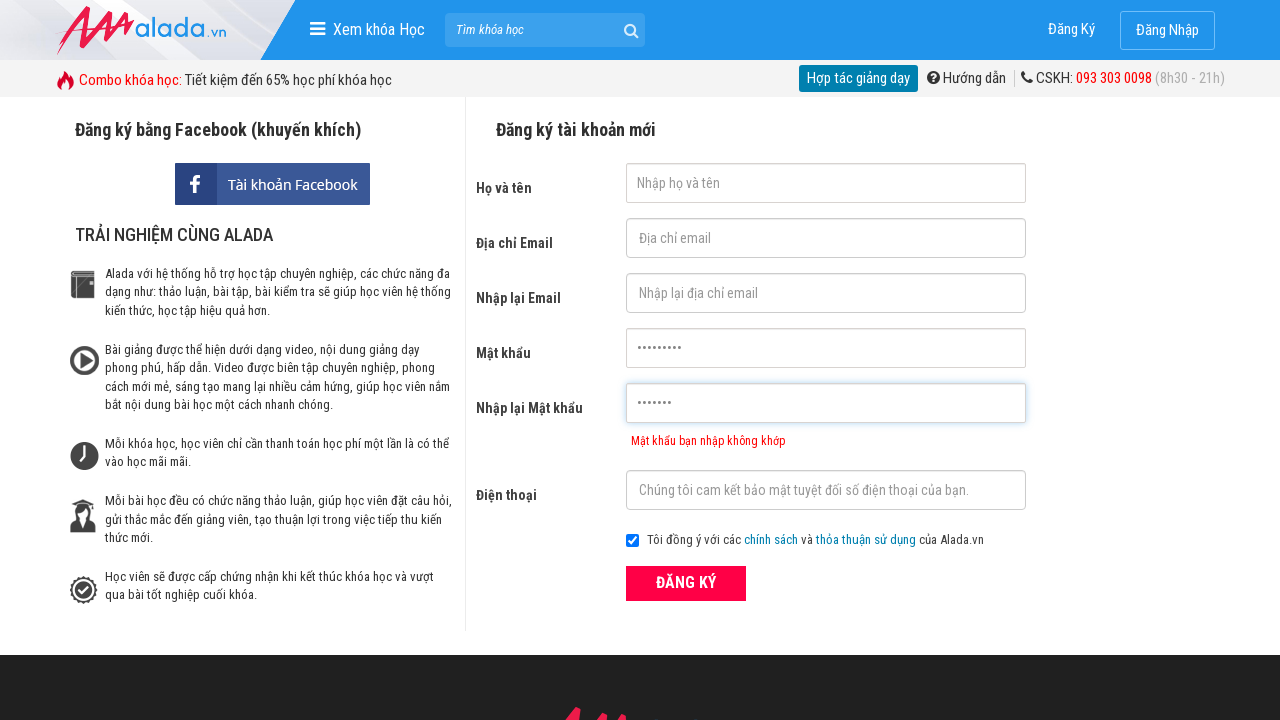

Password mismatch error message appeared
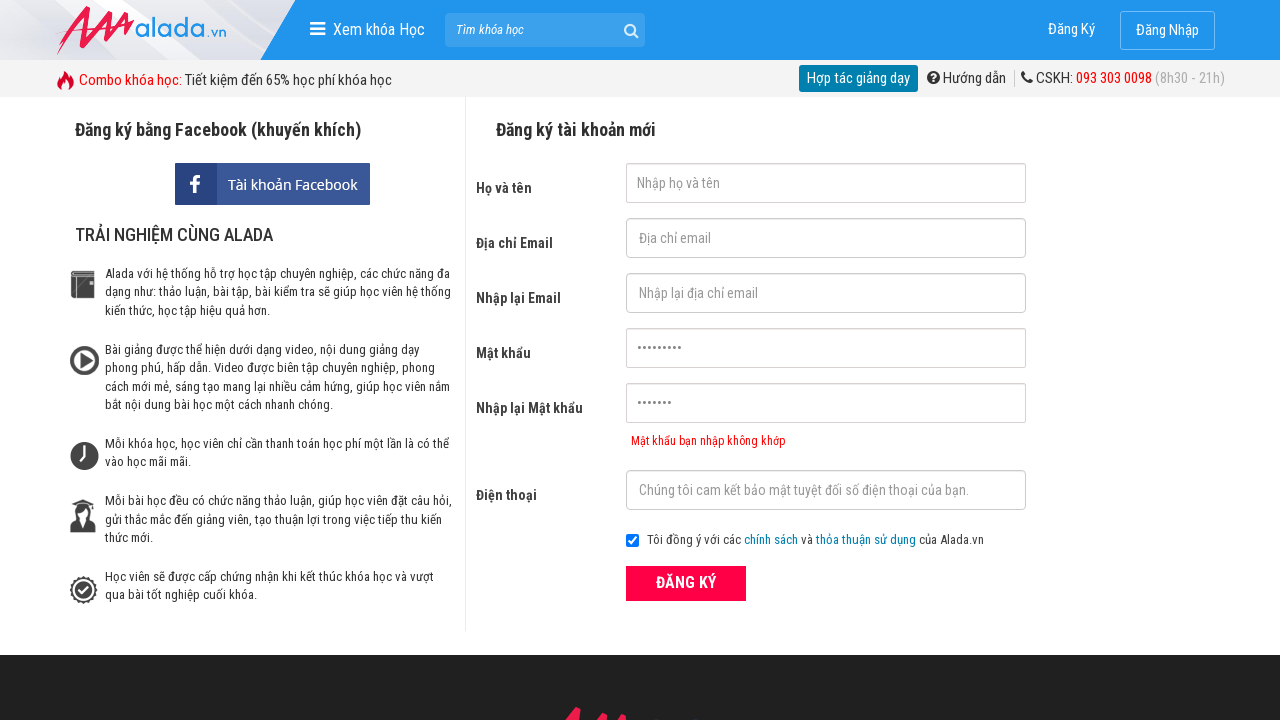

Verified error message displays 'Mật khẩu bạn nhập không khớp'
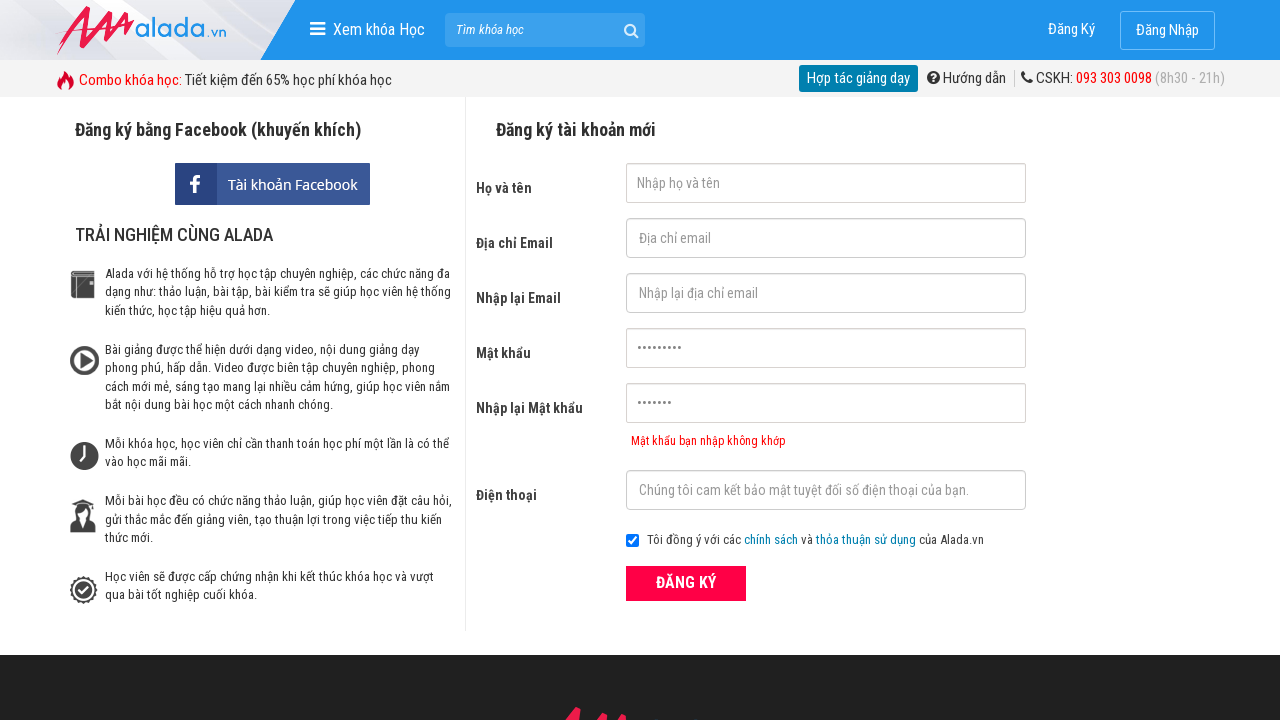

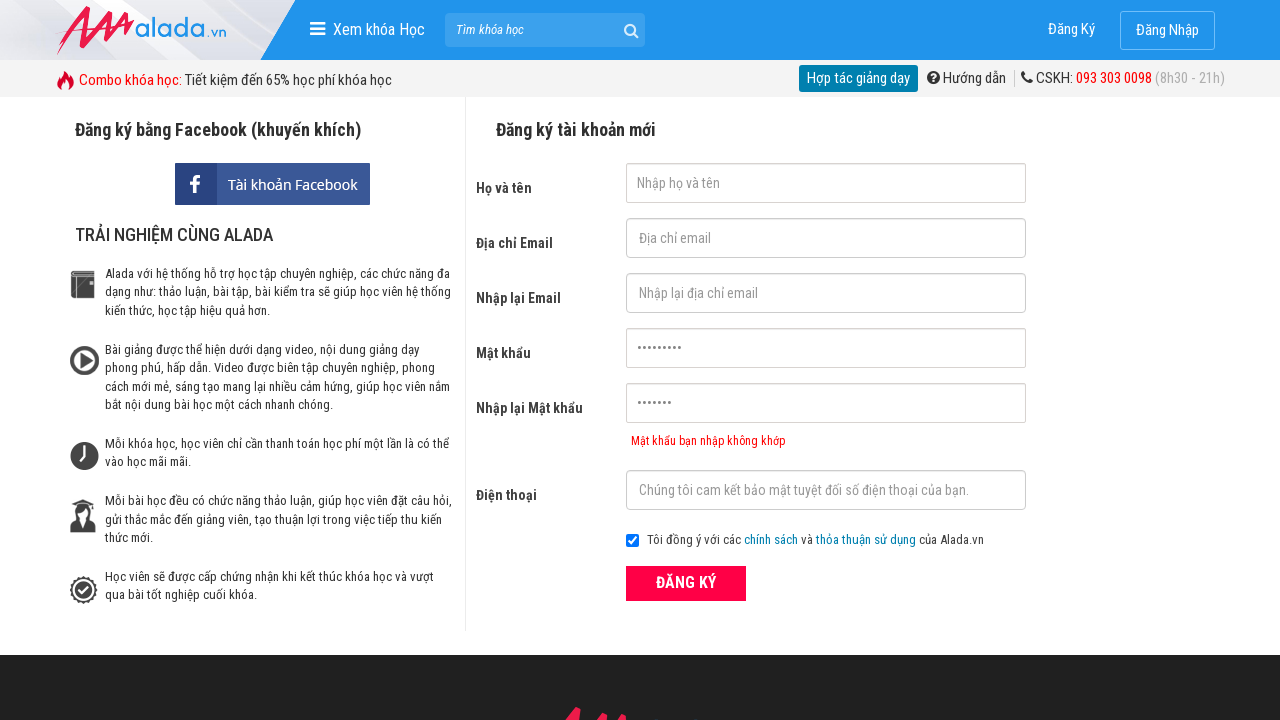